Navigates to the Rahul Shetty Academy client page and verifies the email placeholder element is visible

Starting URL: https://rahulshettyacademy.com/client

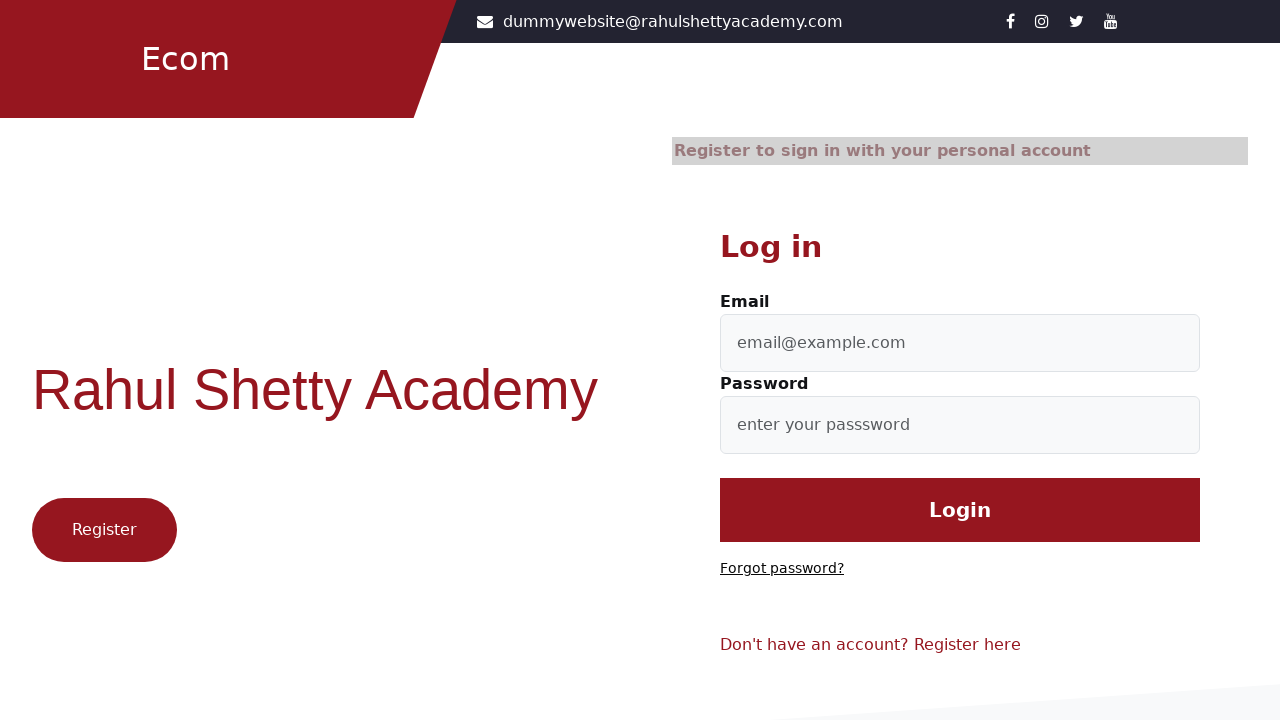

Navigated to Rahul Shetty Academy client page
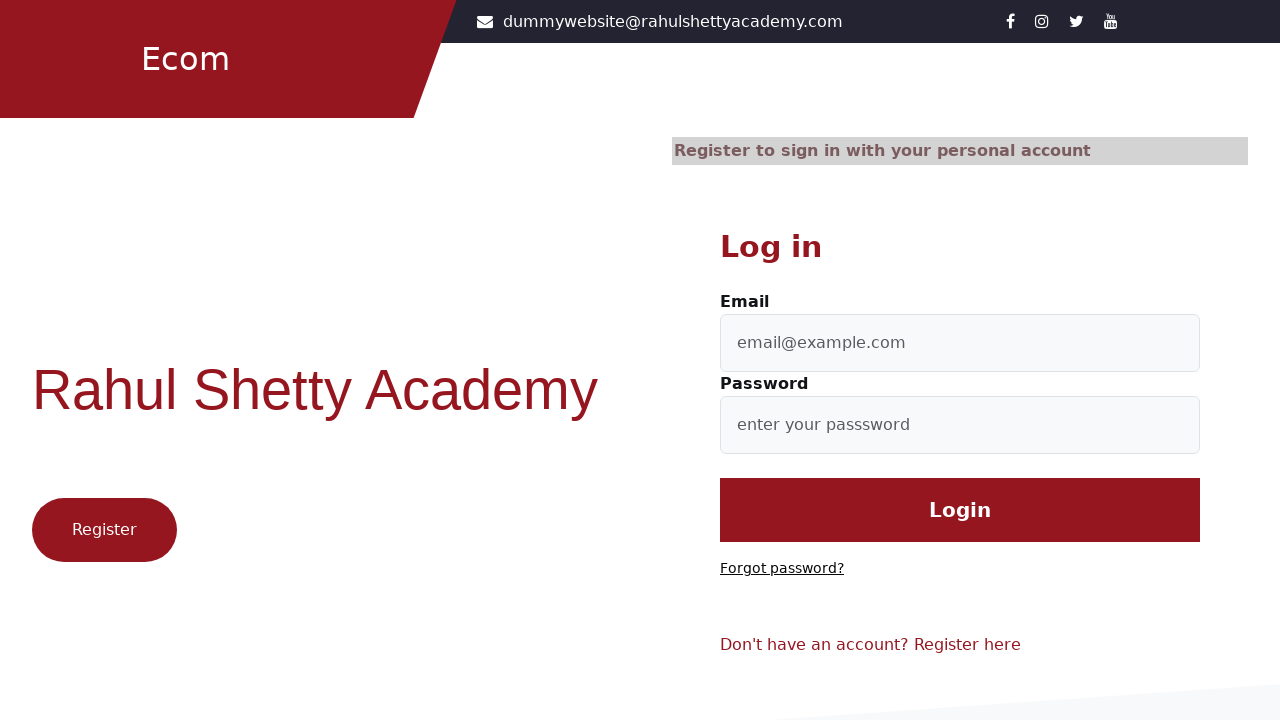

Email placeholder input element is visible
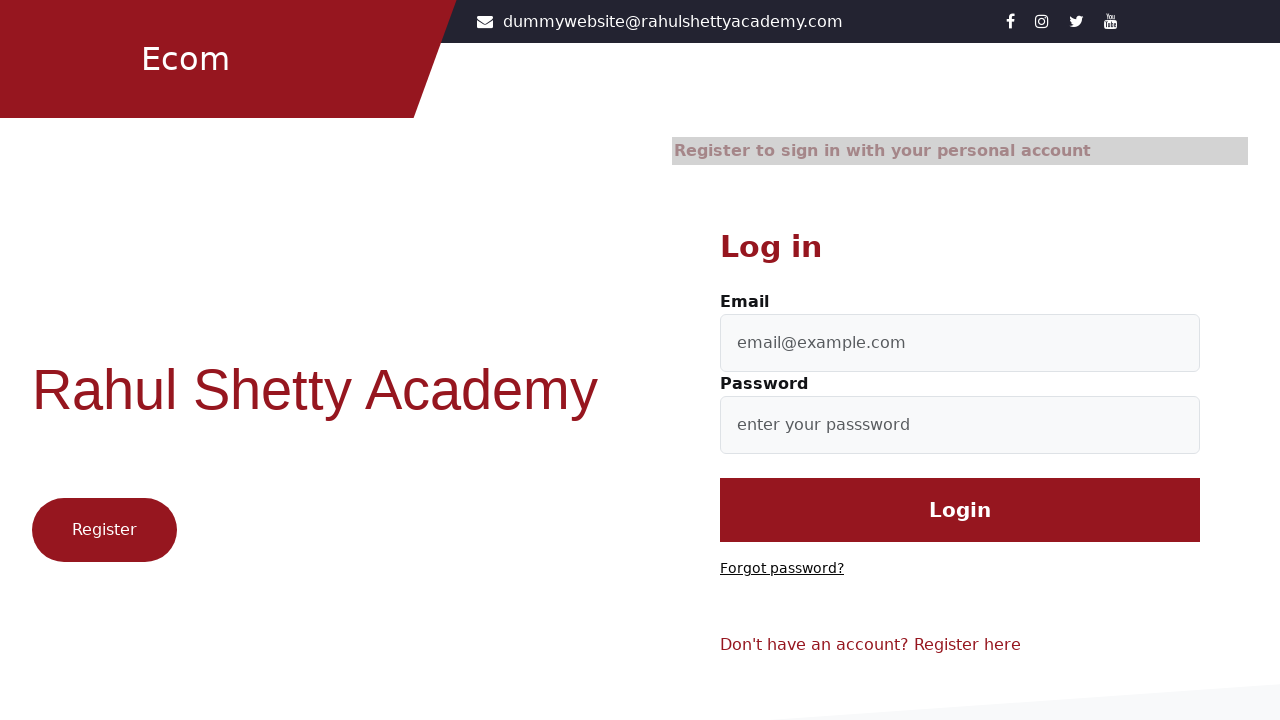

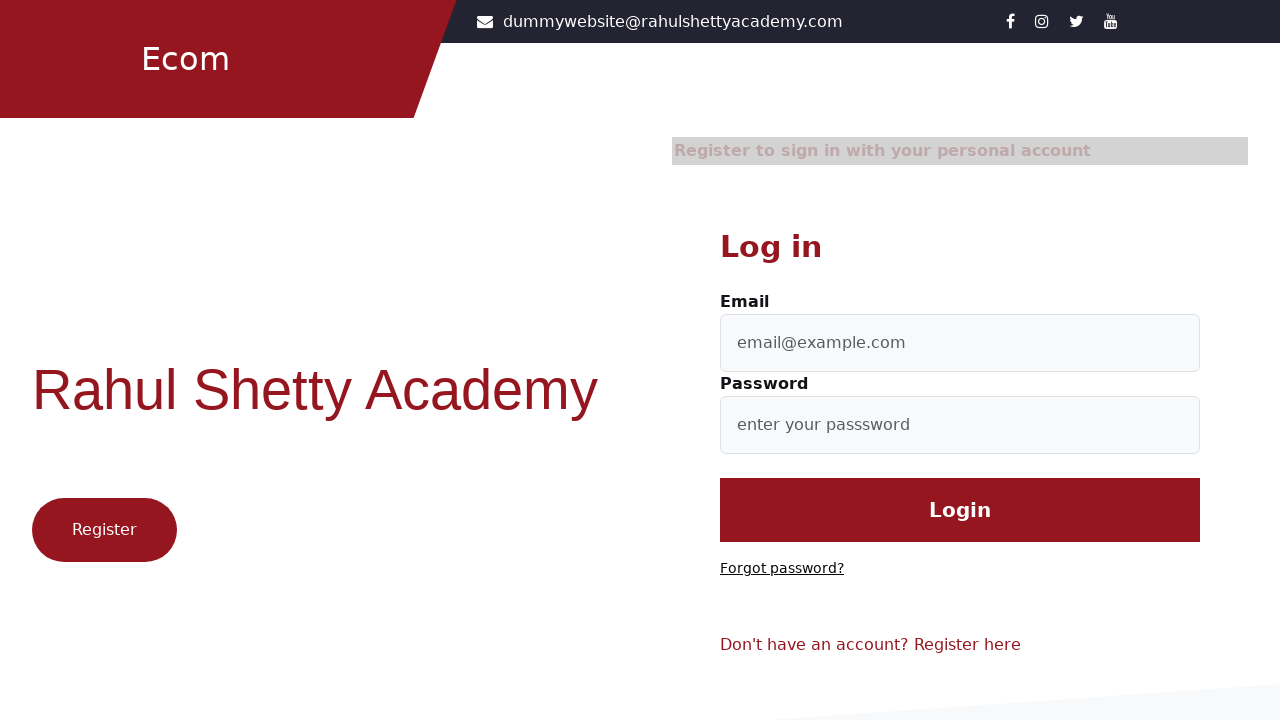